Tests dropdown selection by selecting an option and verifying the selected value

Starting URL: https://wcaquino.me/selenium/componentes.html

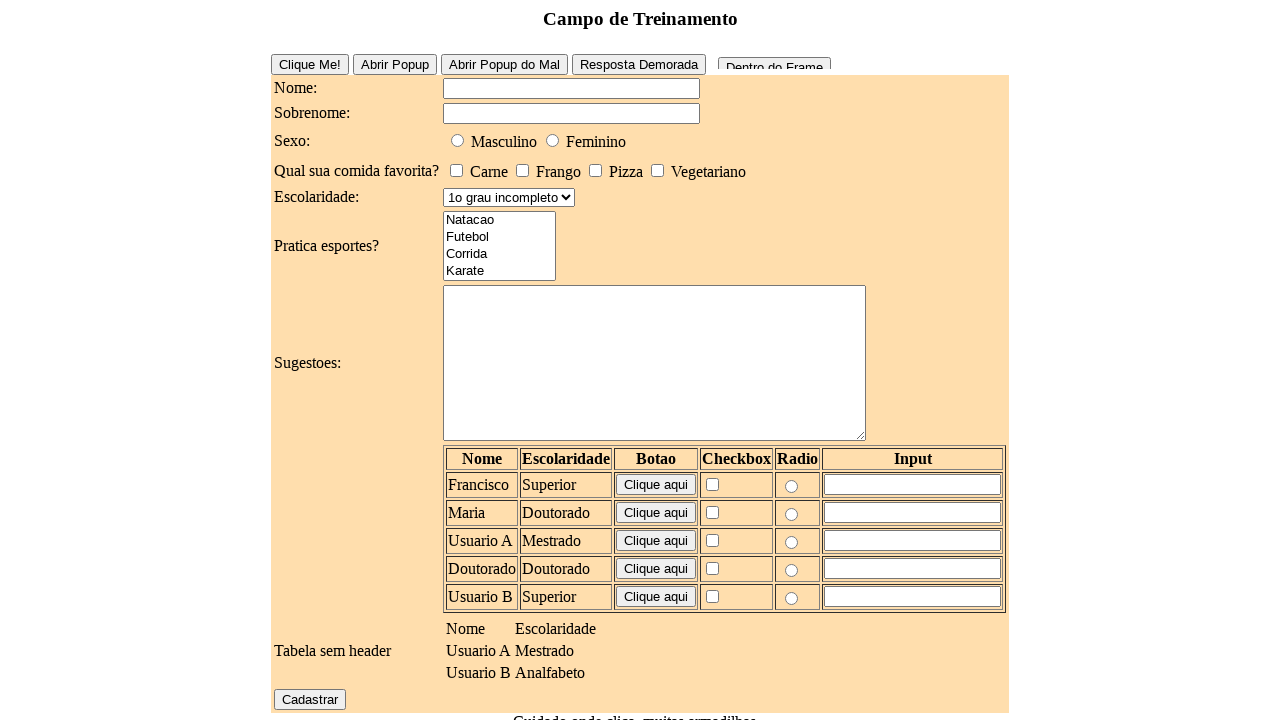

Selected '2o grau completo' from education level dropdown on #elementosForm\:escolaridade
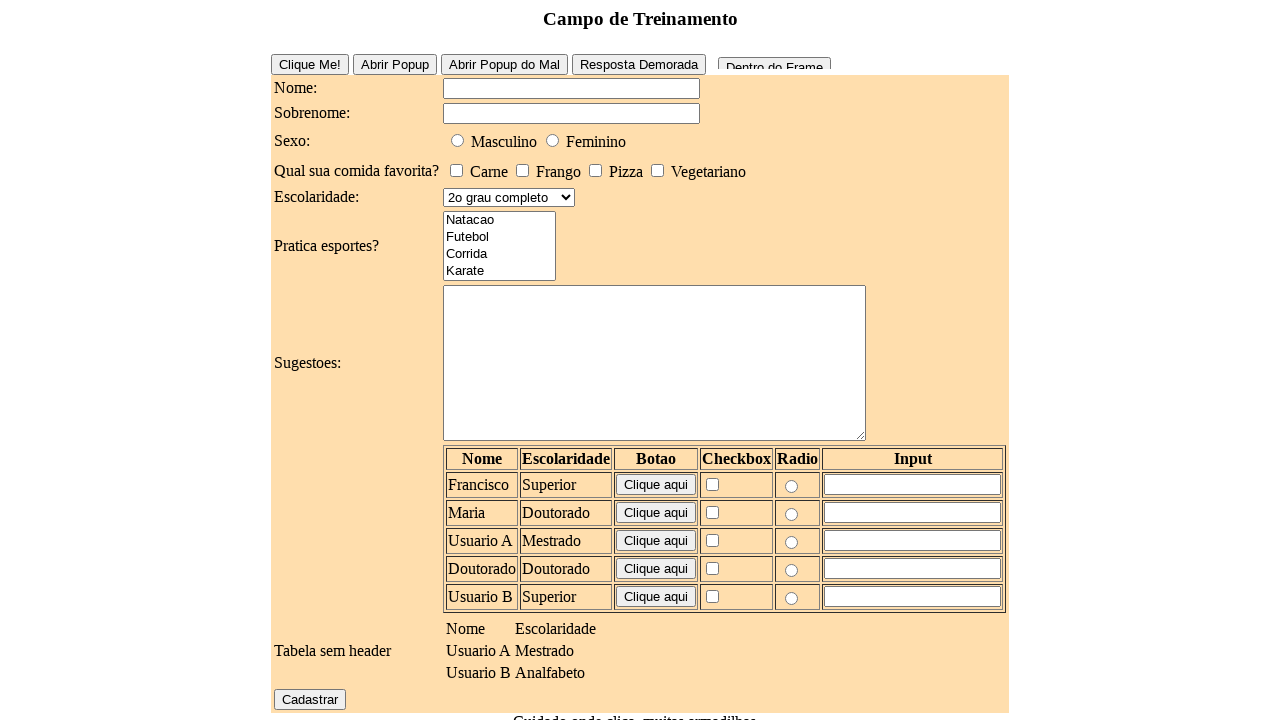

Verified that the correct option '2graucomp' is selected in the dropdown
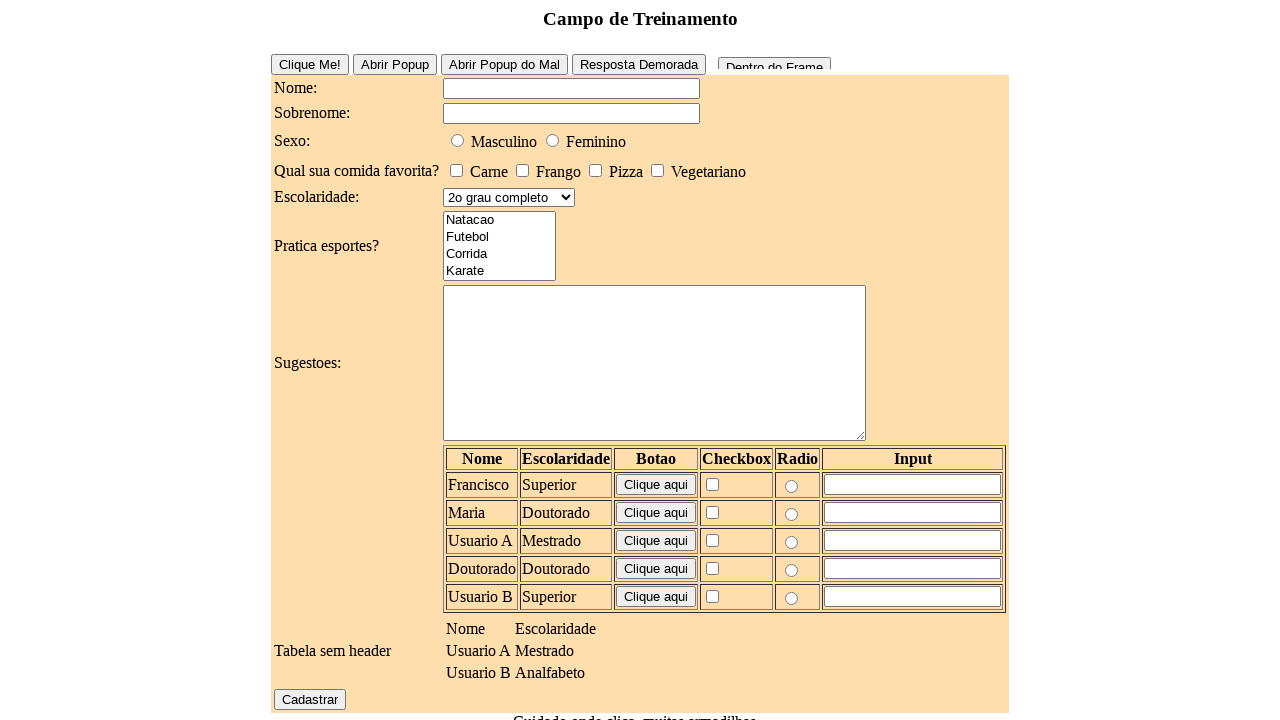

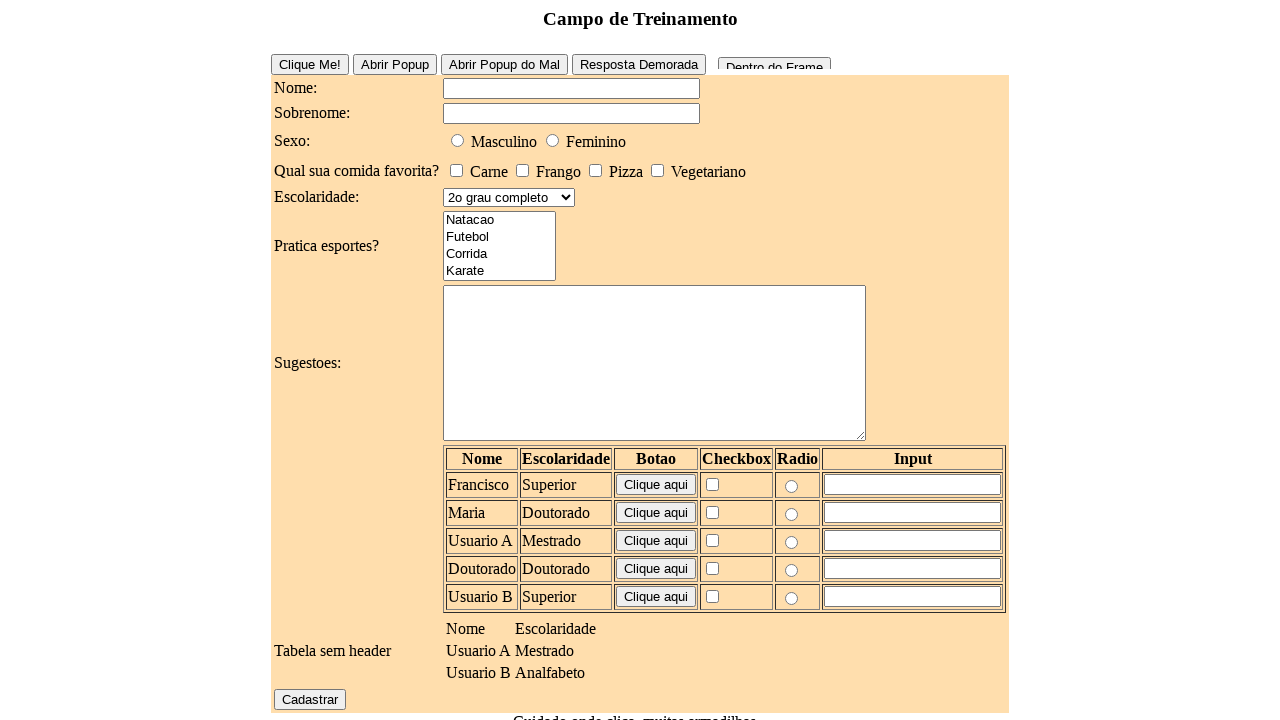